Tests the FAQ page functionality by navigating from the homepage to the FAQs page via footer link, then clicking through each FAQ accordion item to expand them.

Starting URL: https://smoothmaths.co.uk/

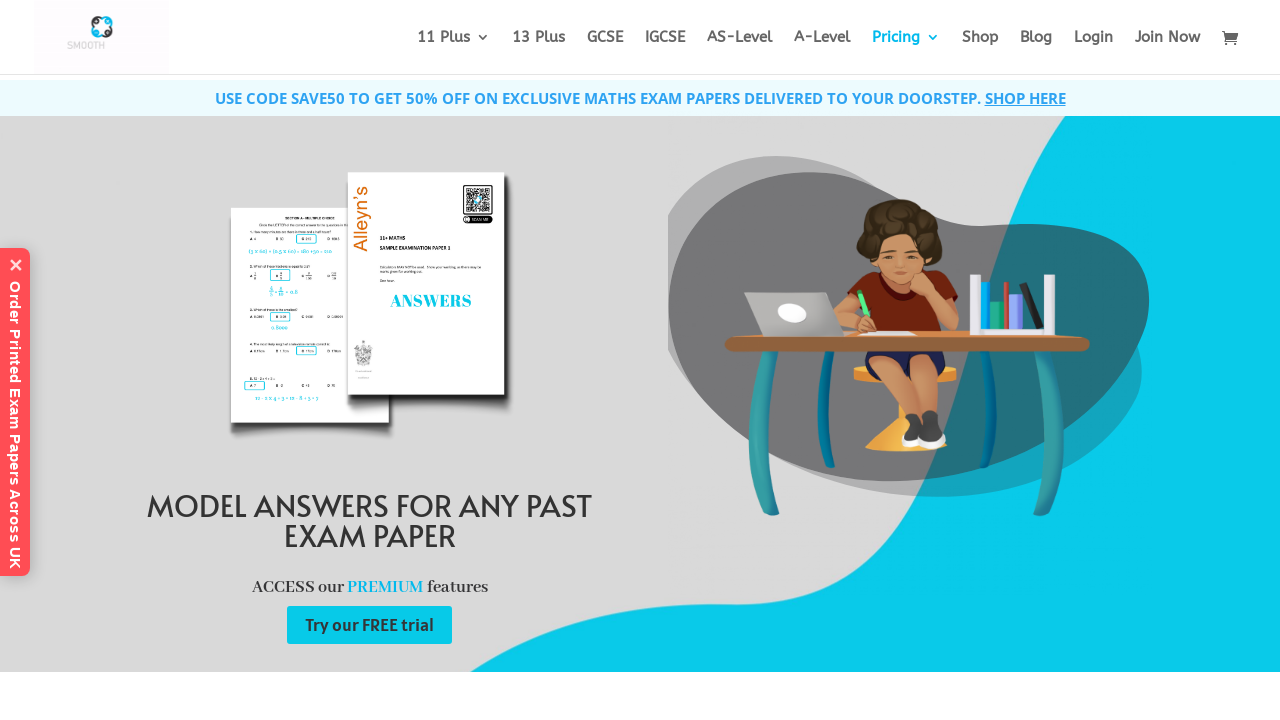

Set viewport size to 1296x696
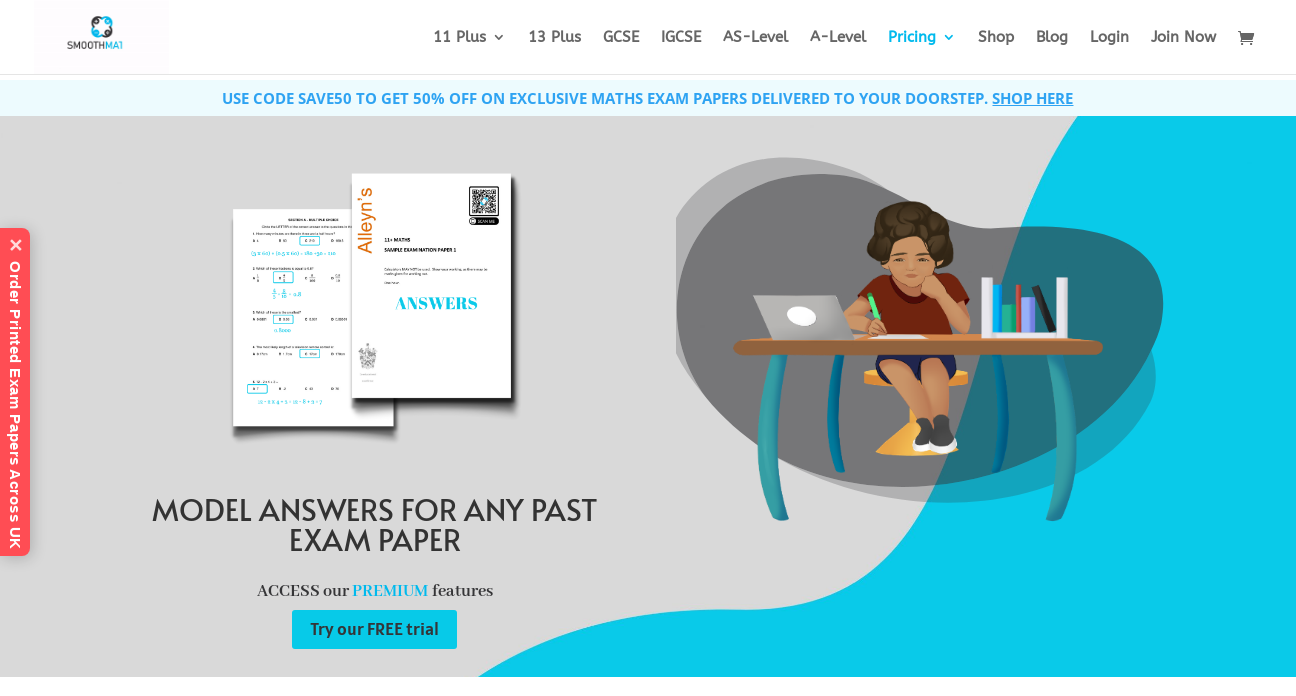

Scrolled down to footer FAQ link
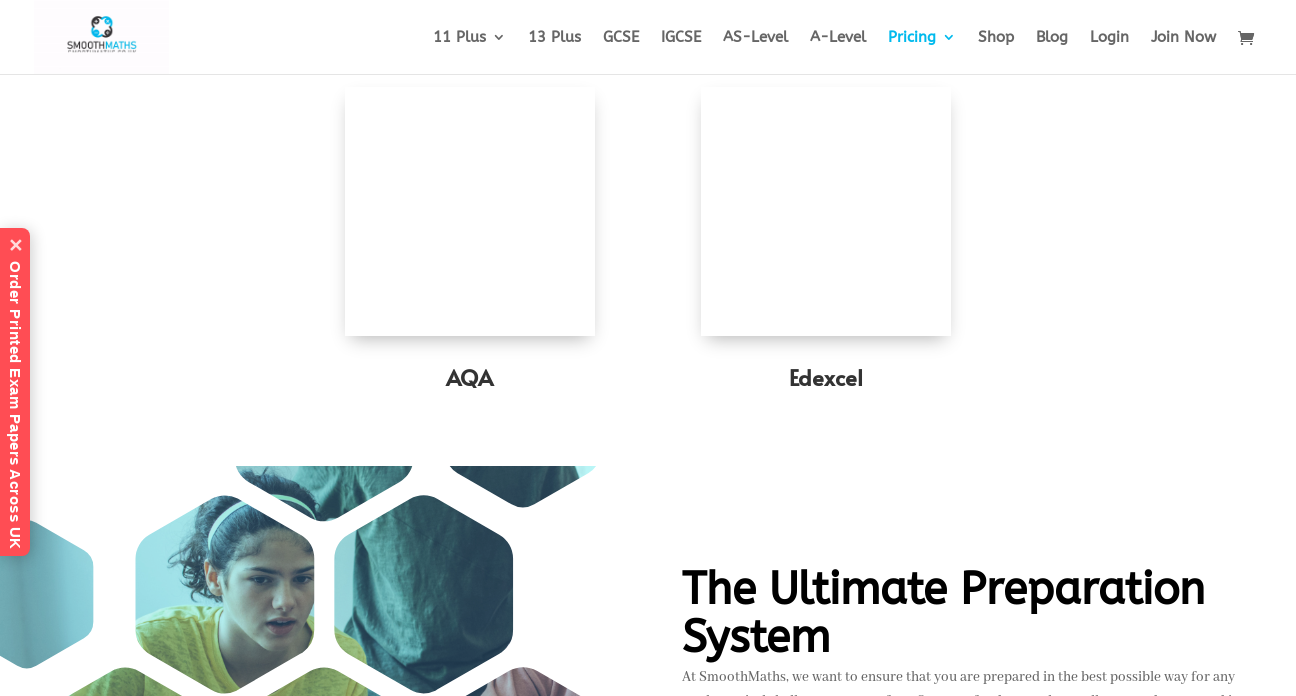

Clicked FAQs link in footer at (401, 474) on a:text('FAQs')
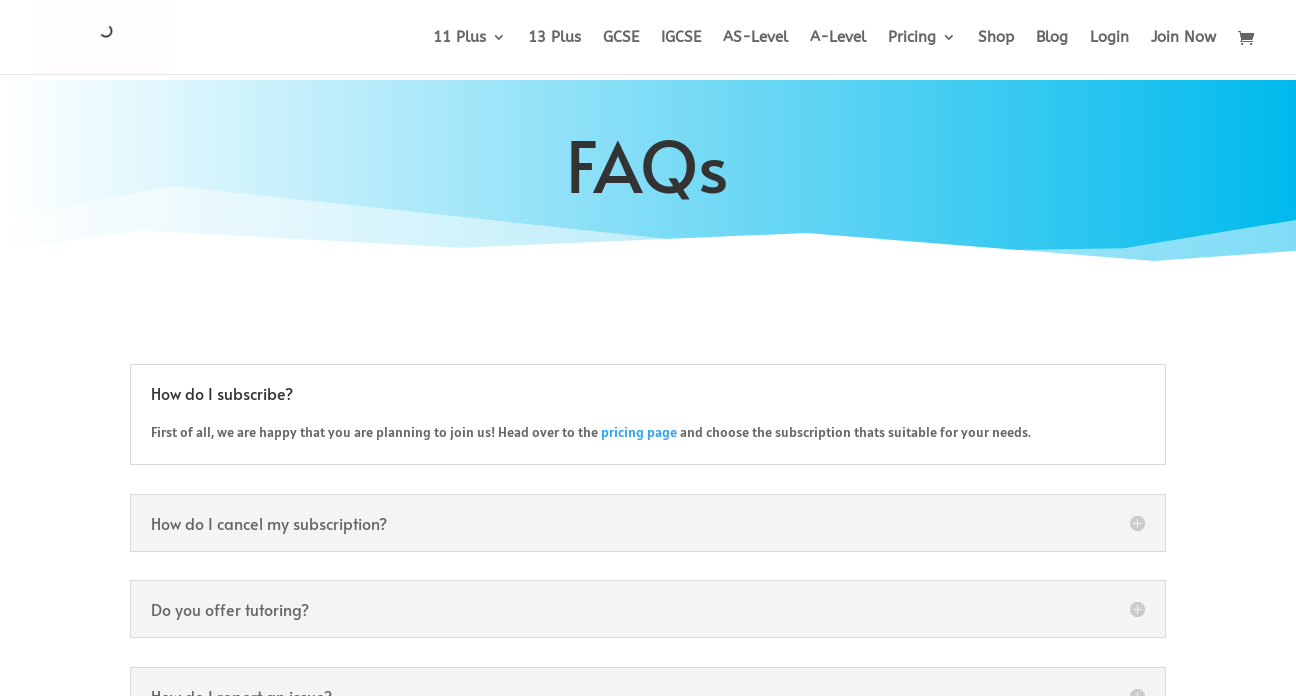

Navigated to FAQs page
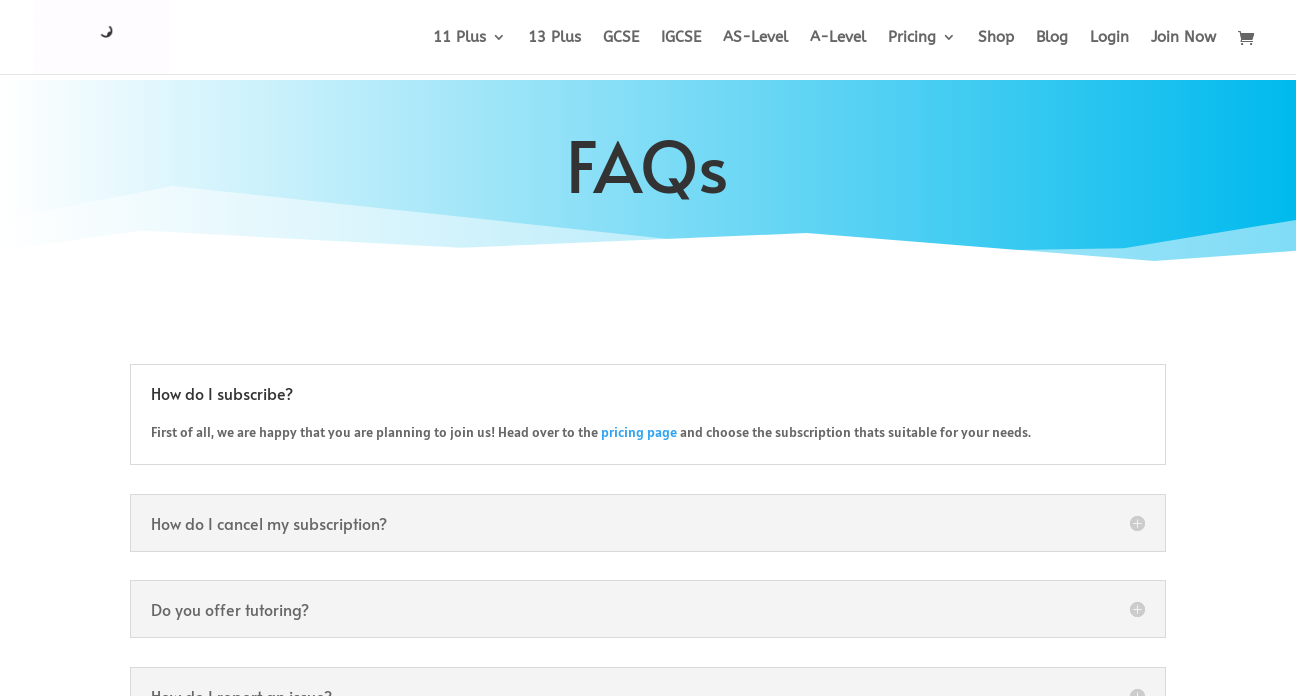

Clicked FAQ accordion item 1 at (648, 523) on .et_pb_accordion_item_1 > .et_pb_toggle_title
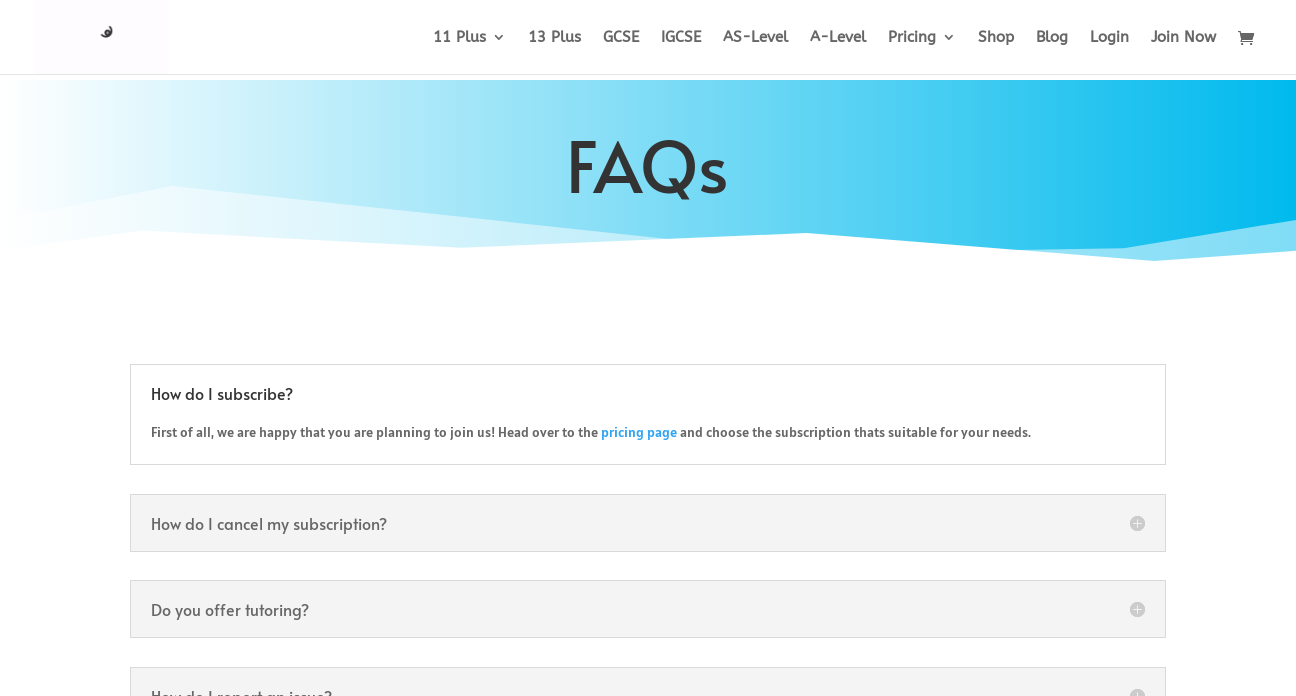

Waited for FAQ accordion item 1 animation to complete
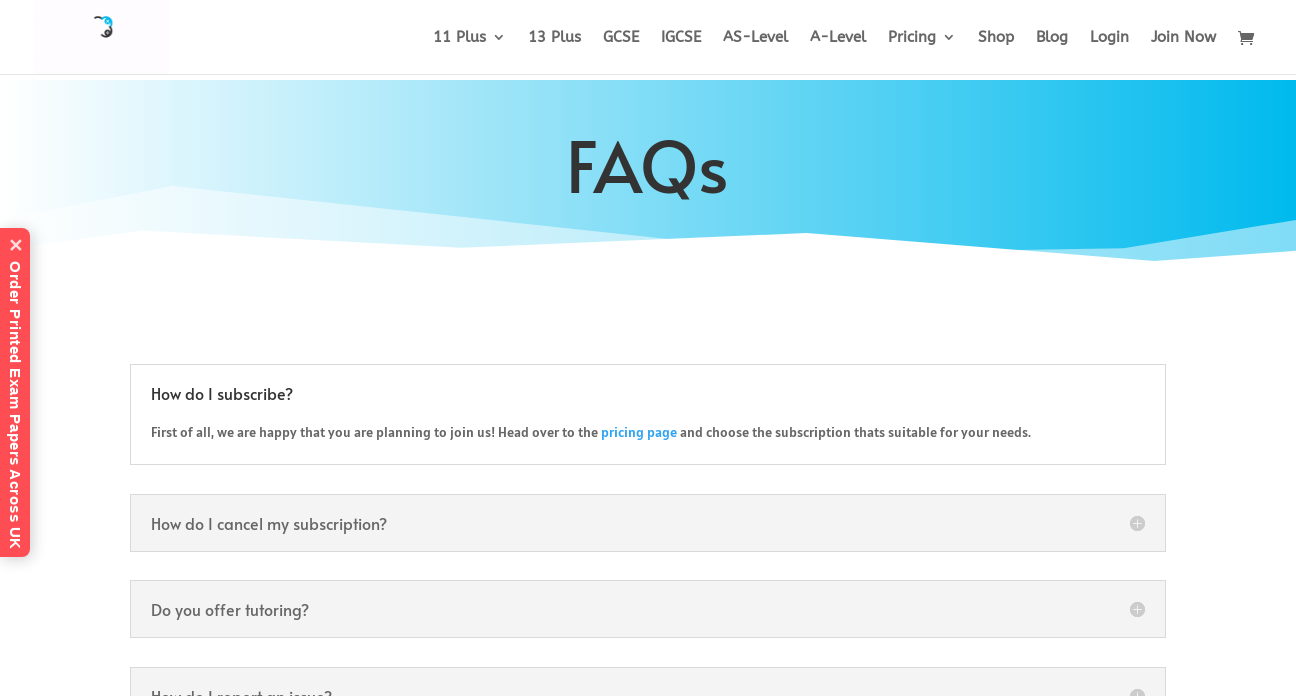

Clicked FAQ accordion item 2 at (648, 609) on .et_pb_accordion_item_2 > .et_pb_toggle_title
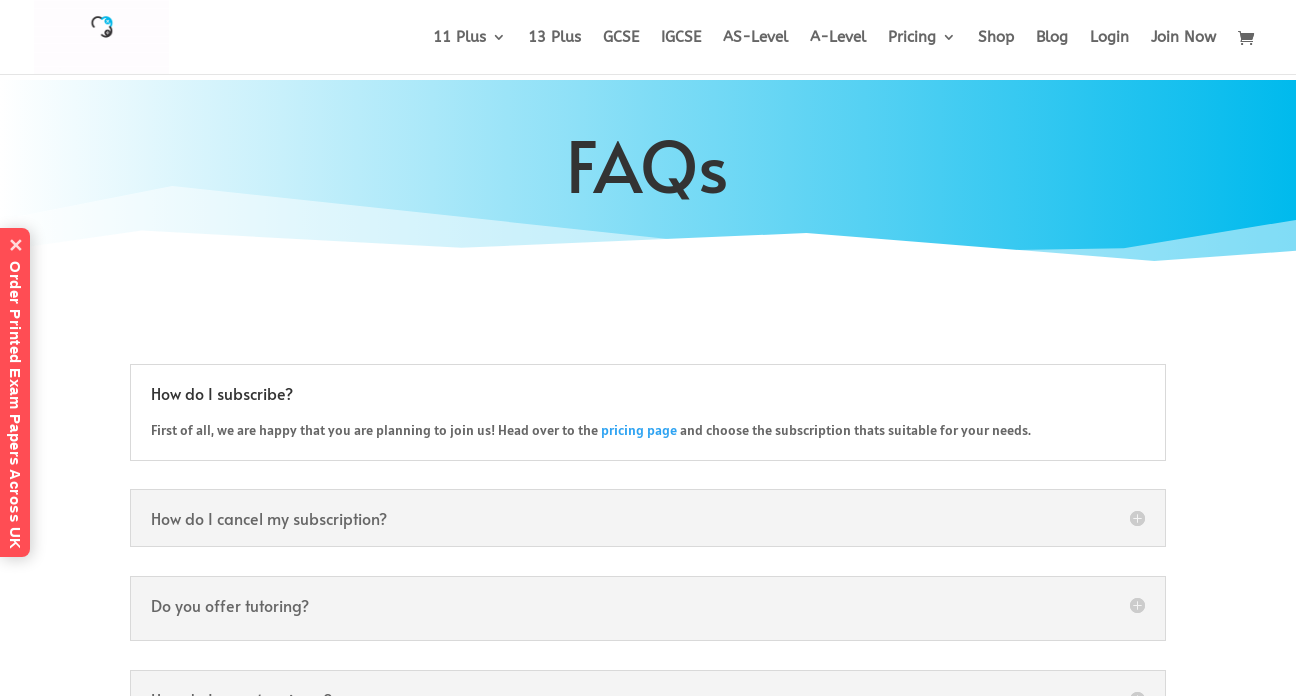

Waited for FAQ accordion item 2 animation to complete
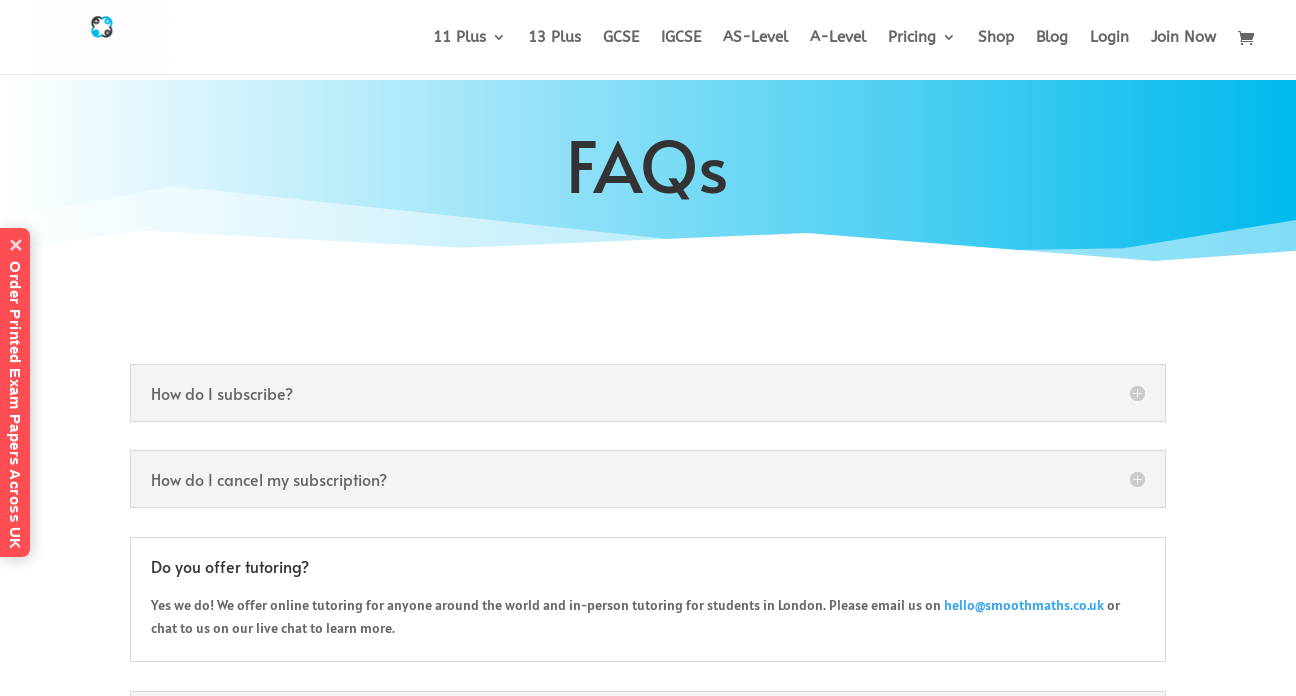

Clicked FAQ accordion item 3 at (648, 349) on .et_pb_accordion_item_3 > .et_pb_toggle_title
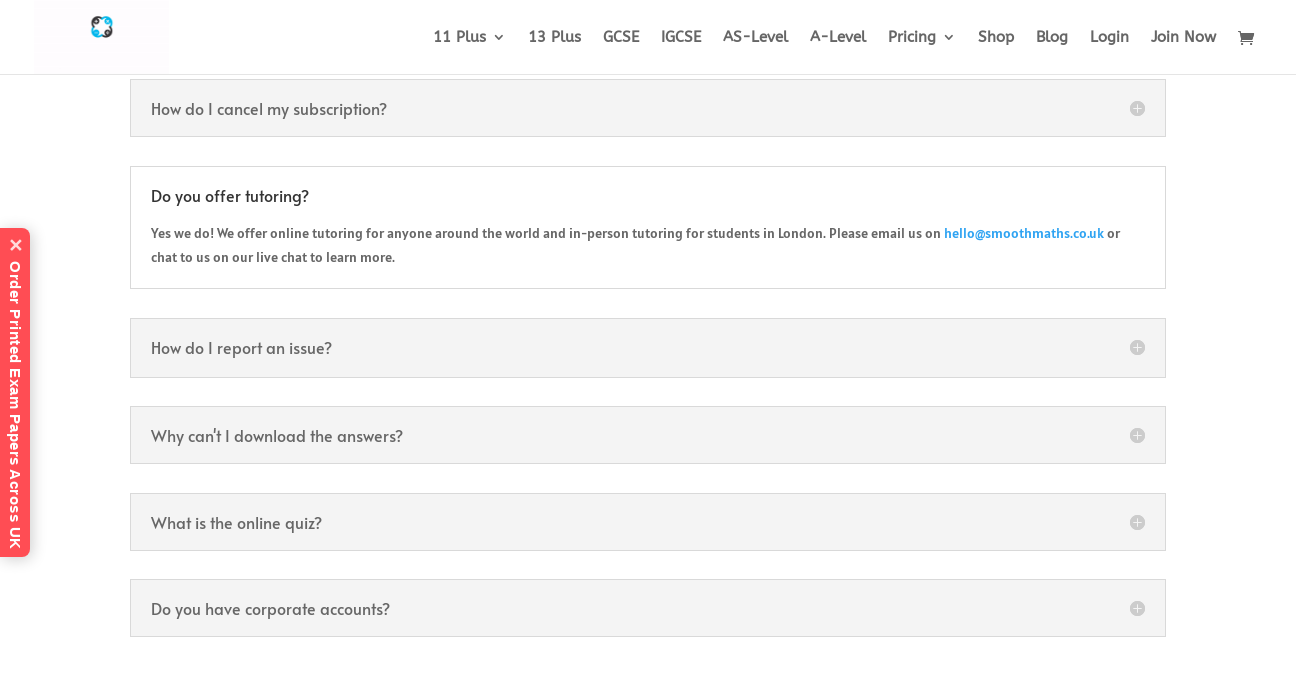

Waited for FAQ accordion item 3 animation to complete
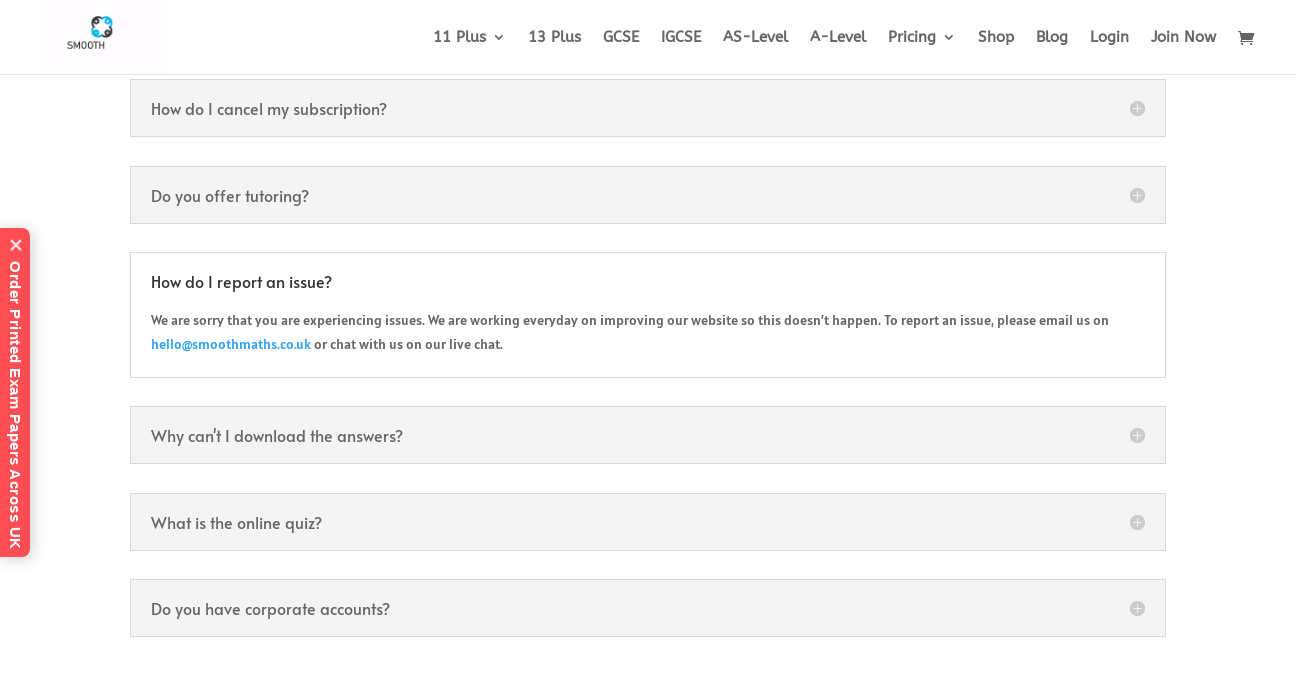

Clicked FAQ accordion item 4 at (648, 435) on .et_pb_accordion_item_4 > .et_pb_toggle_title
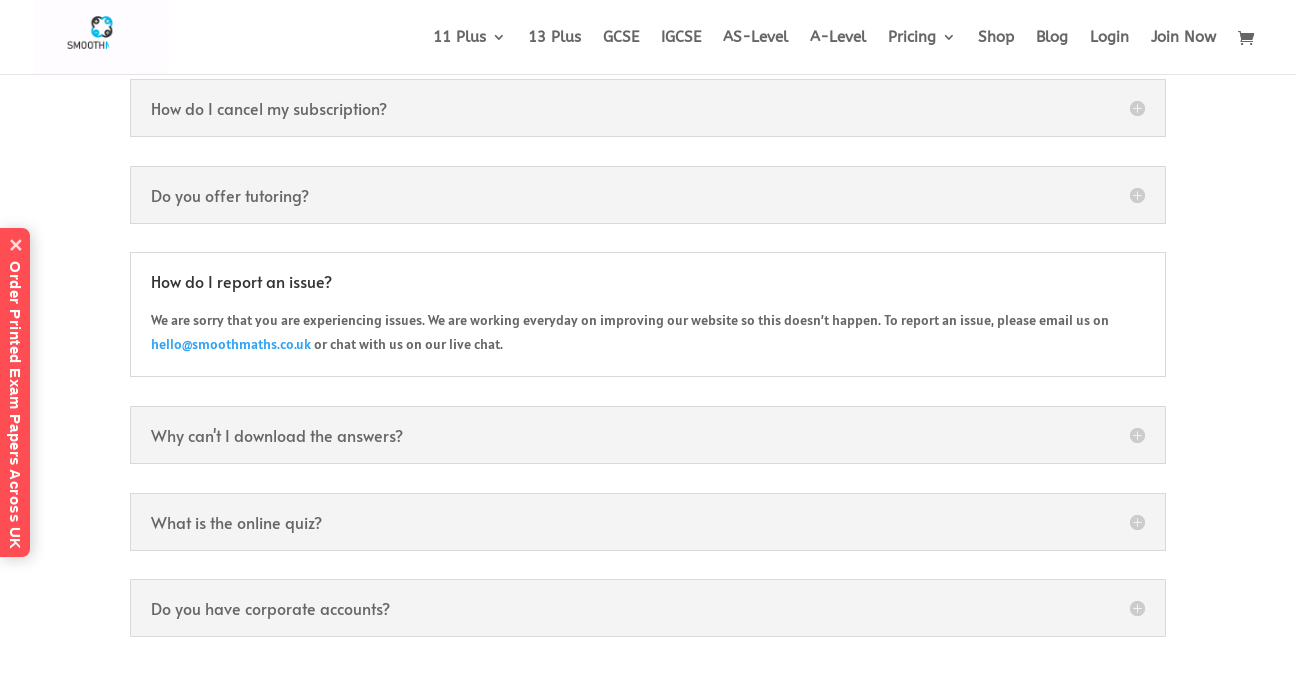

Waited for FAQ accordion item 4 animation to complete
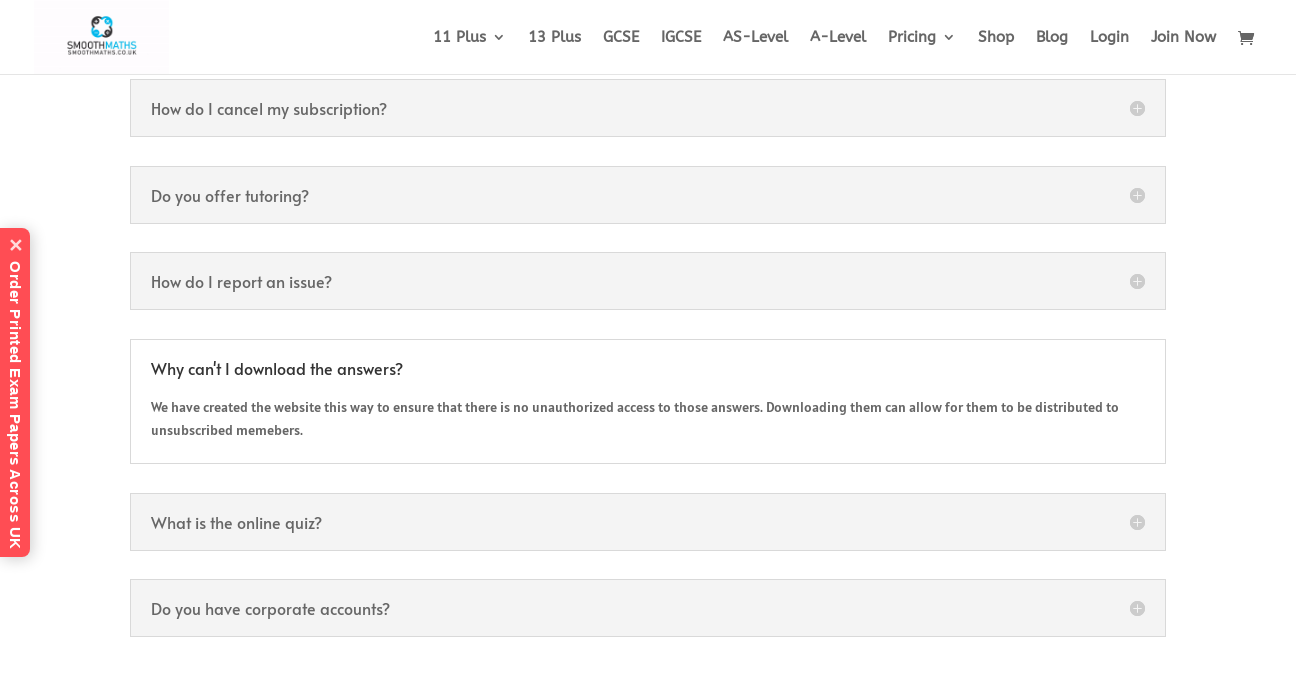

Clicked FAQ accordion item 5 at (648, 522) on .et_pb_accordion_item_5 > .et_pb_toggle_title
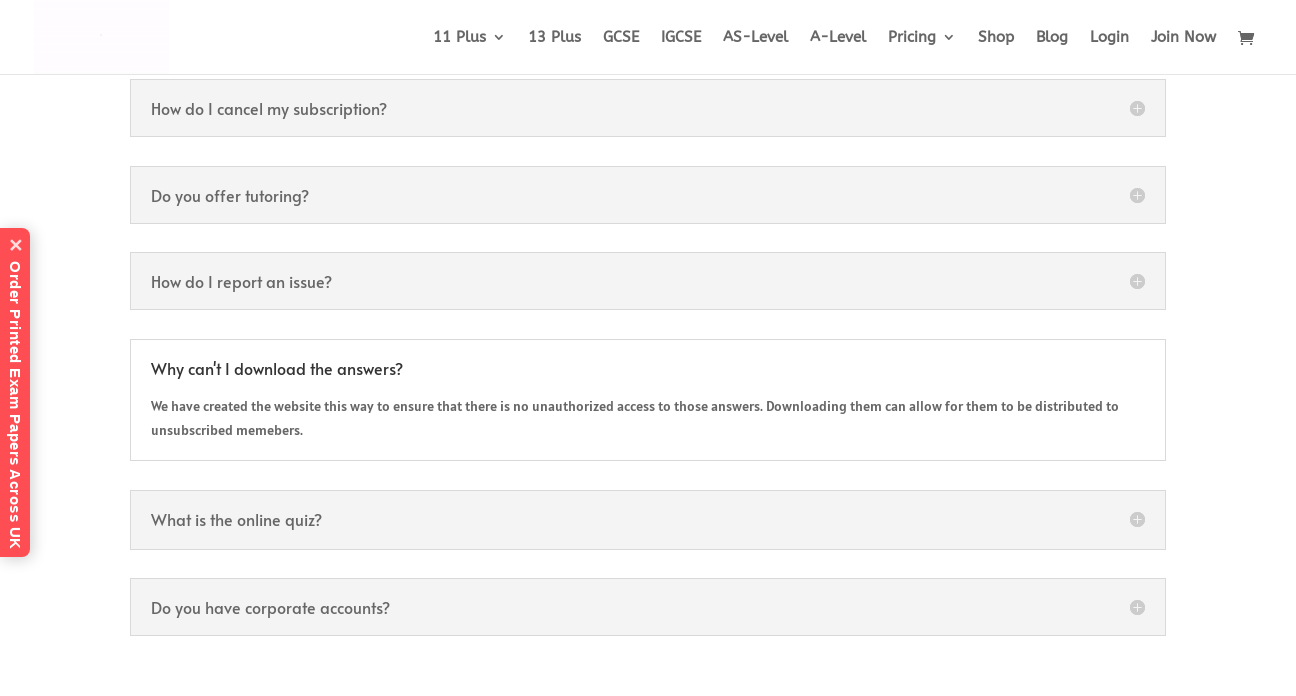

Waited for FAQ accordion item 5 animation to complete
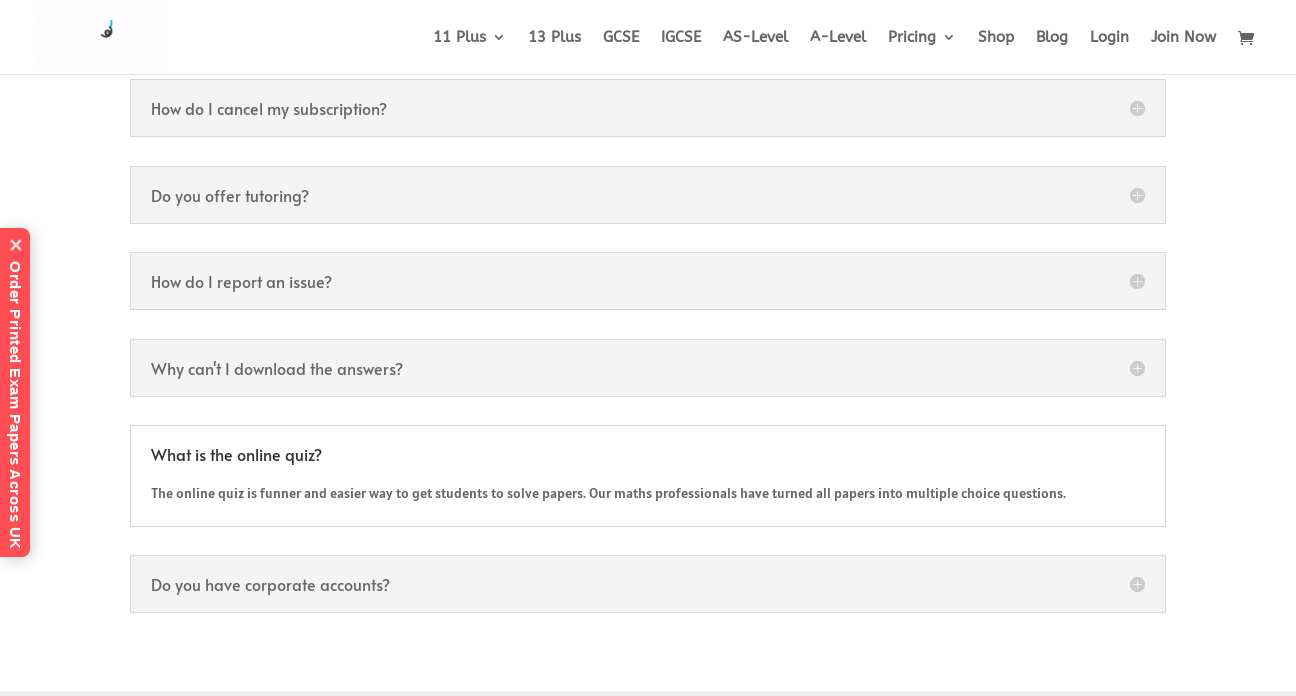

Clicked FAQ accordion item 6 at (648, 584) on .et_pb_accordion_item_6 > .et_pb_toggle_title
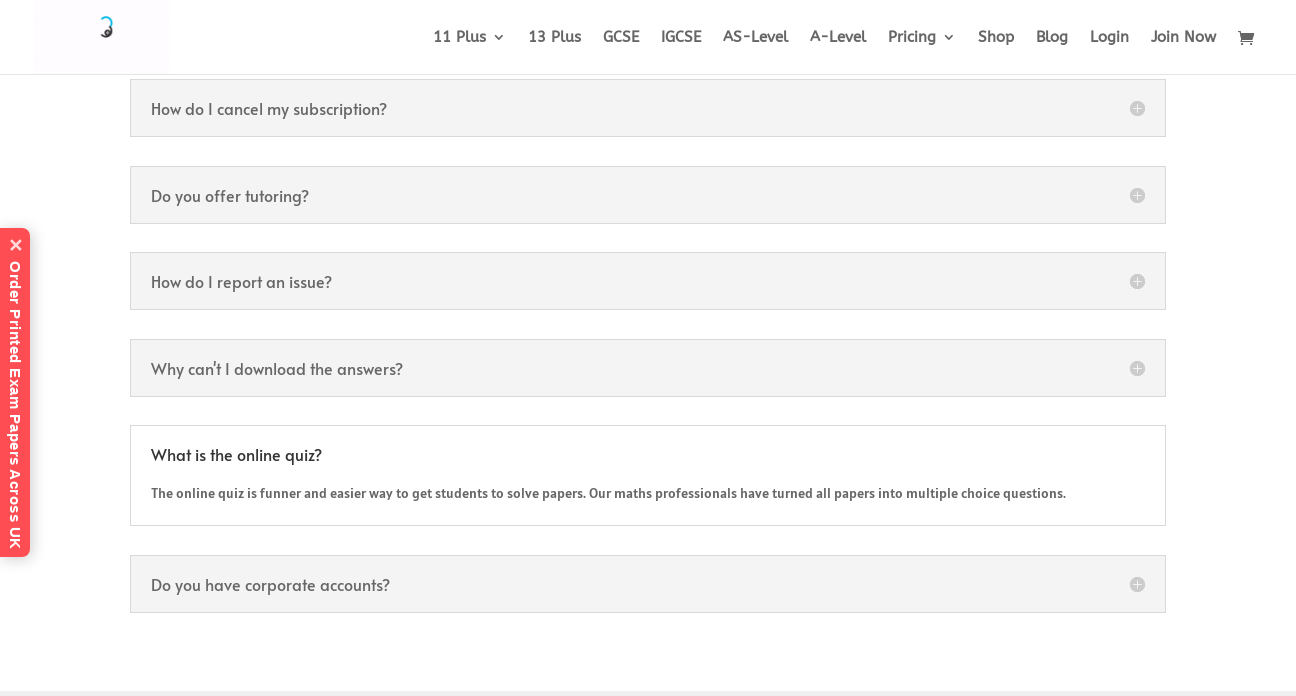

Waited for FAQ accordion item 6 animation to complete
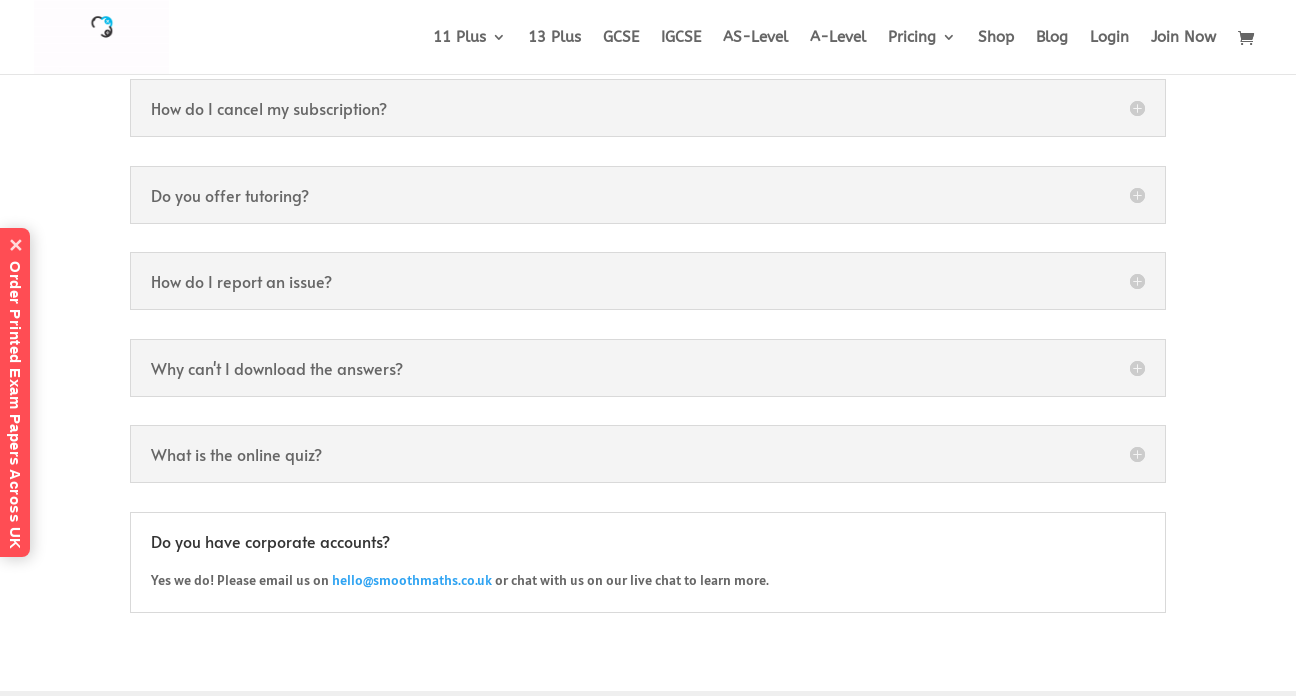

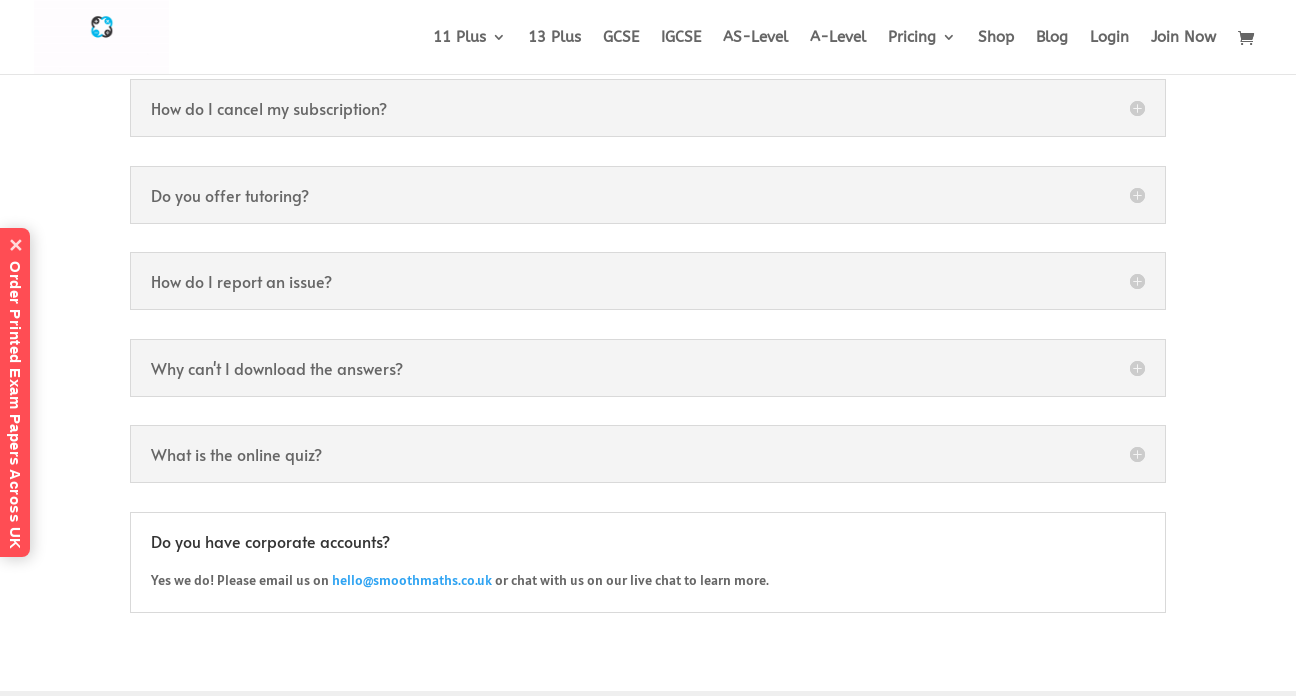